Tests double-click functionality by double-clicking a button and verifying the resulting text change

Starting URL: https://automationfc.github.io/basic-form/index.html

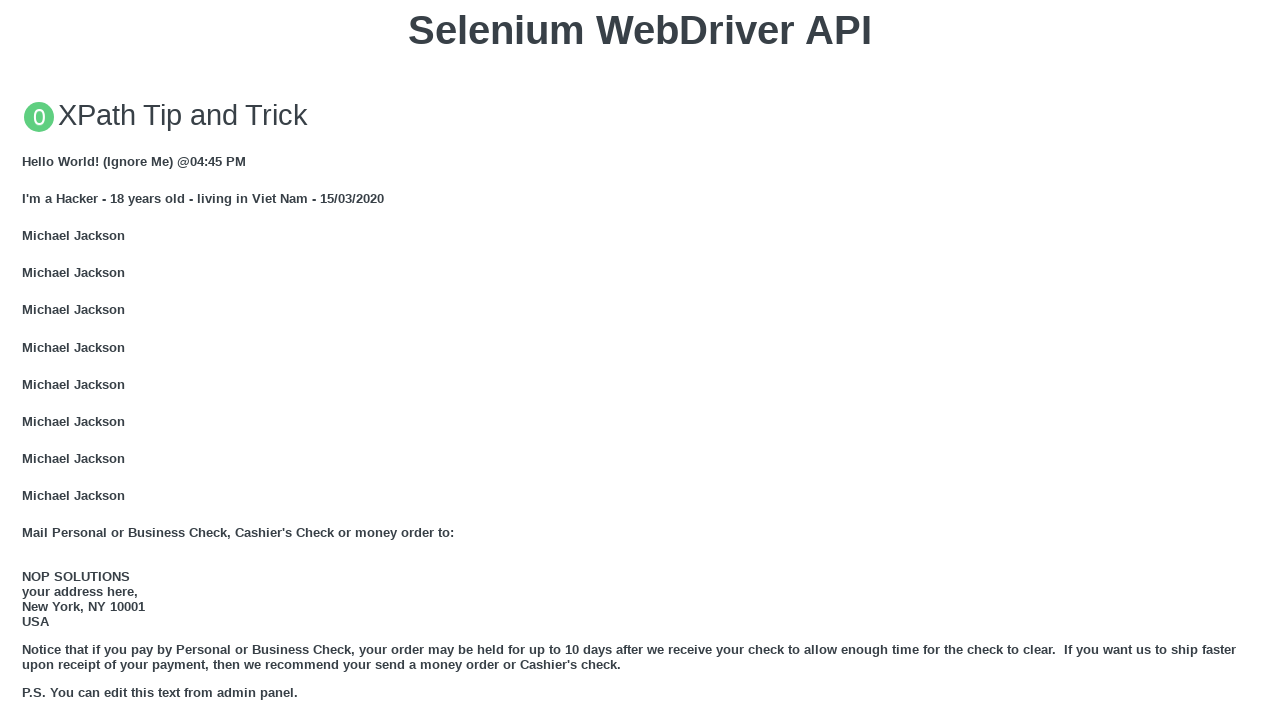

Scrolled double-click button into view
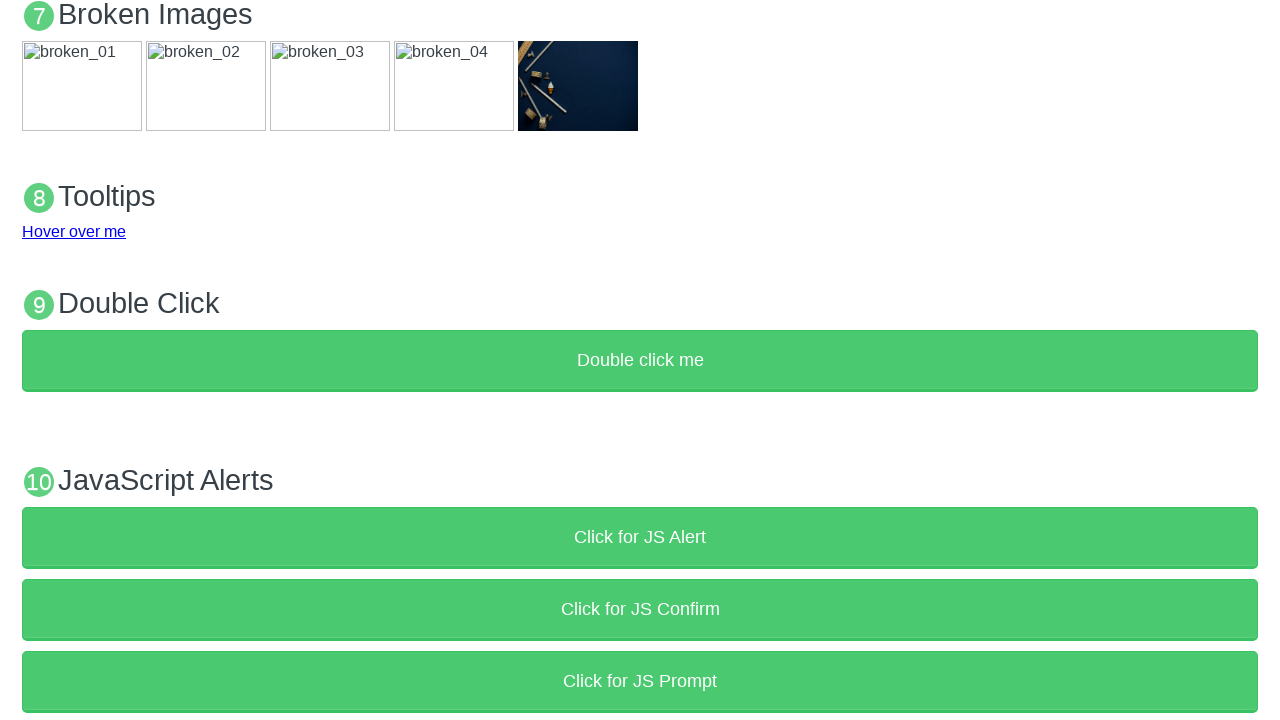

Double-clicked the button at (640, 361) on xpath=//button[text()='Double click me']
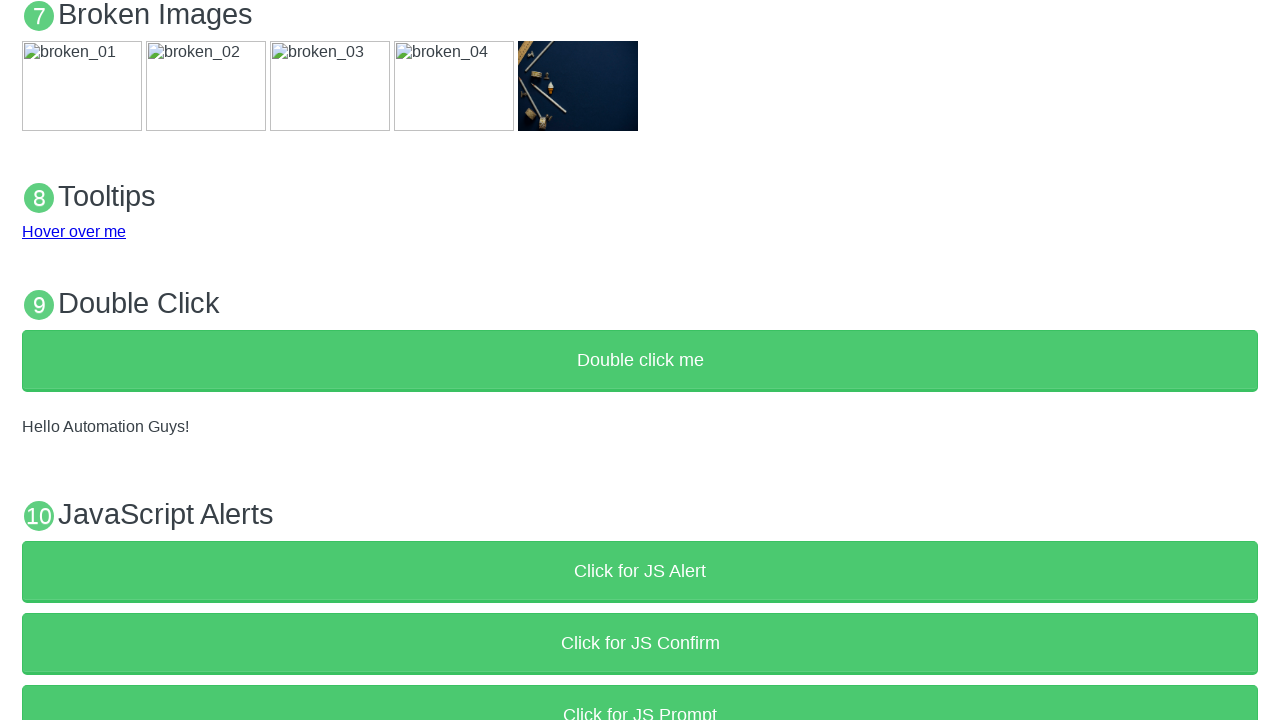

Verified text changed to 'Hello Automation Guys!' after double-click
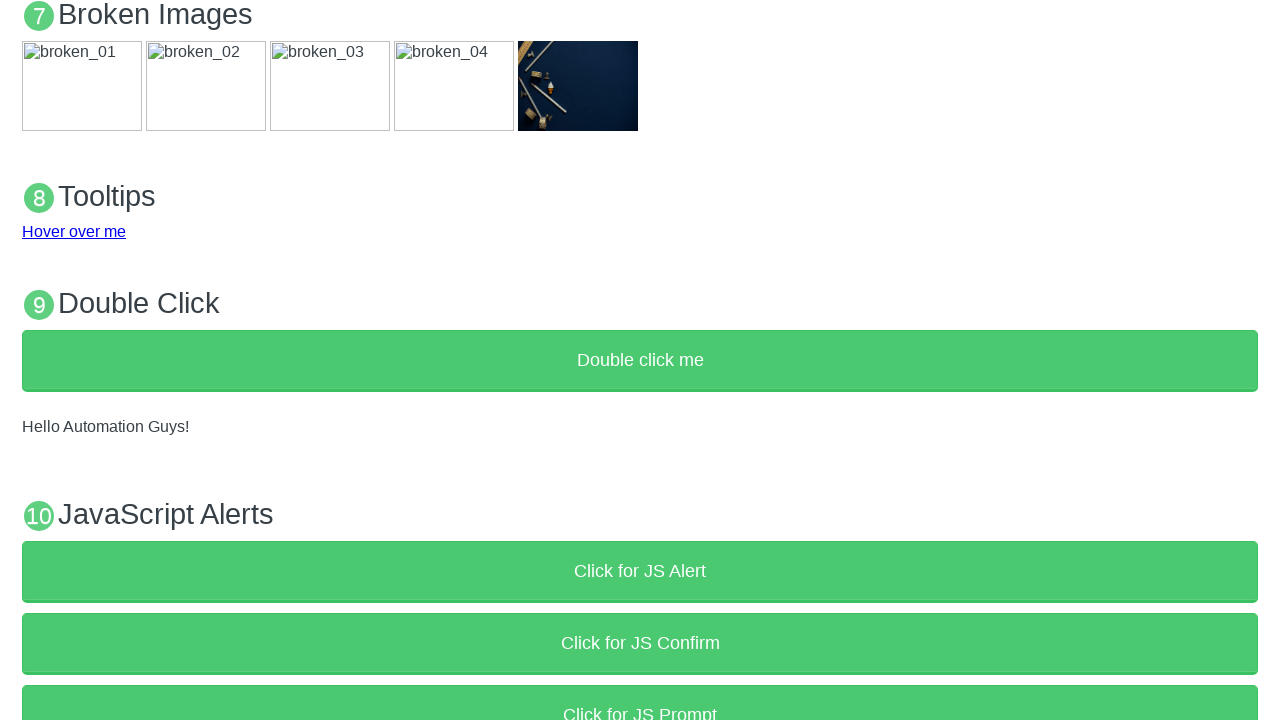

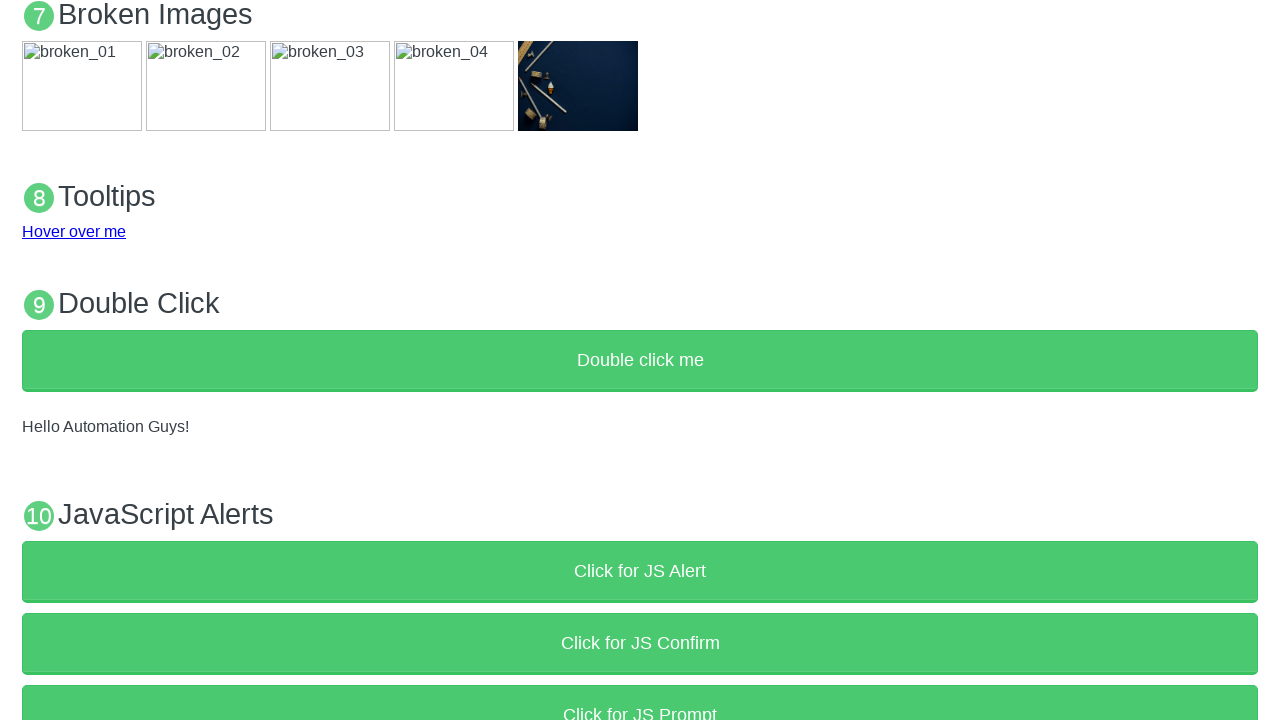